Navigates to GeeksforGeeks homepage and waits for the page to load

Starting URL: https://www.geeksforgeeks.org/

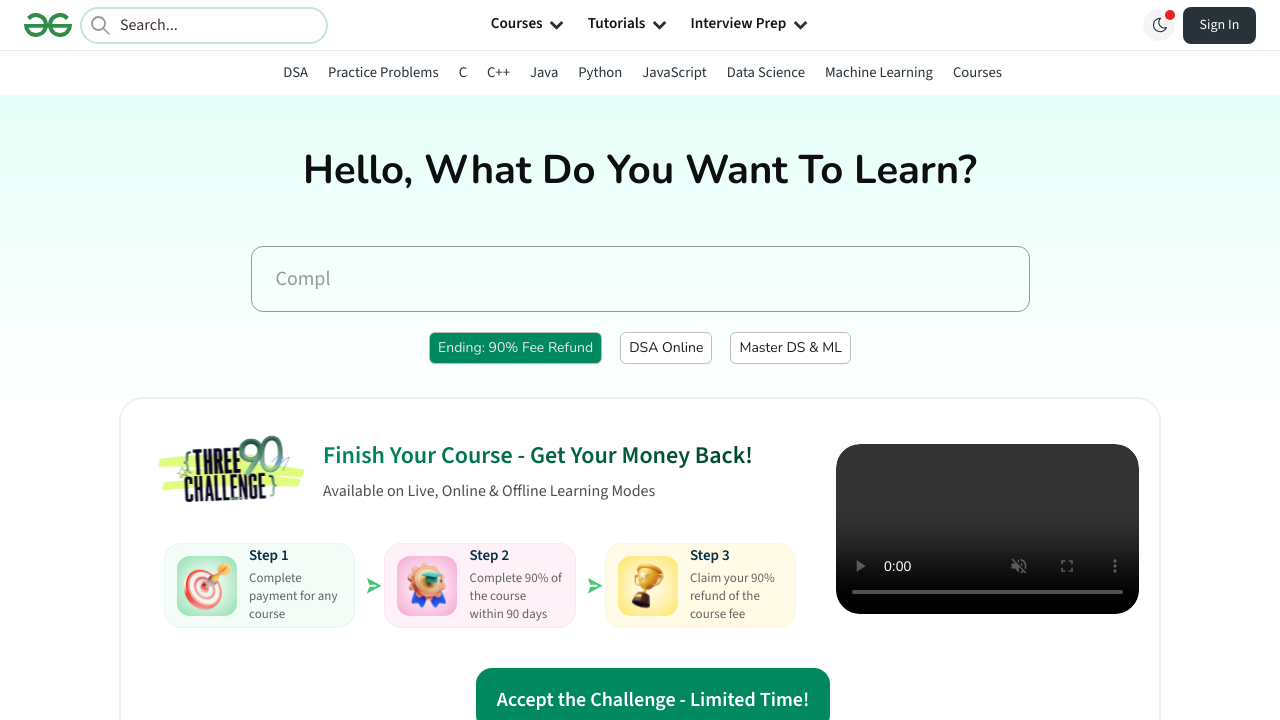

Navigated to GeeksforGeeks homepage and waited for DOM to load
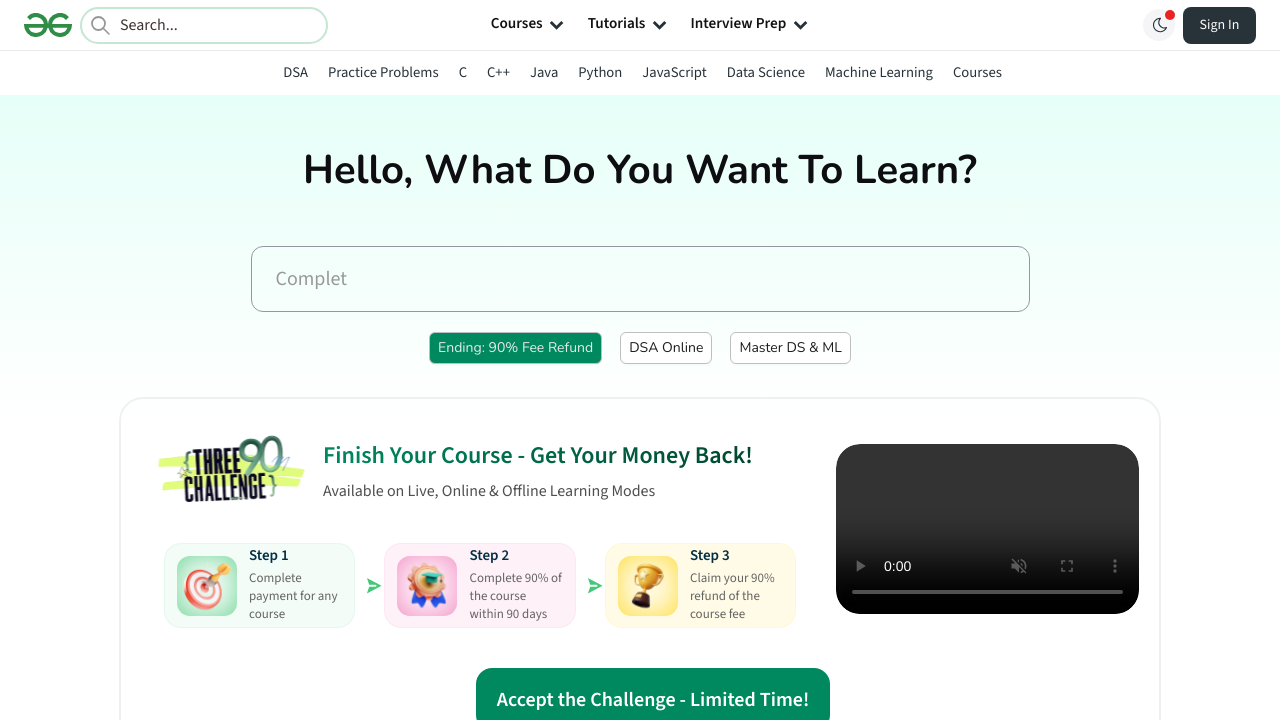

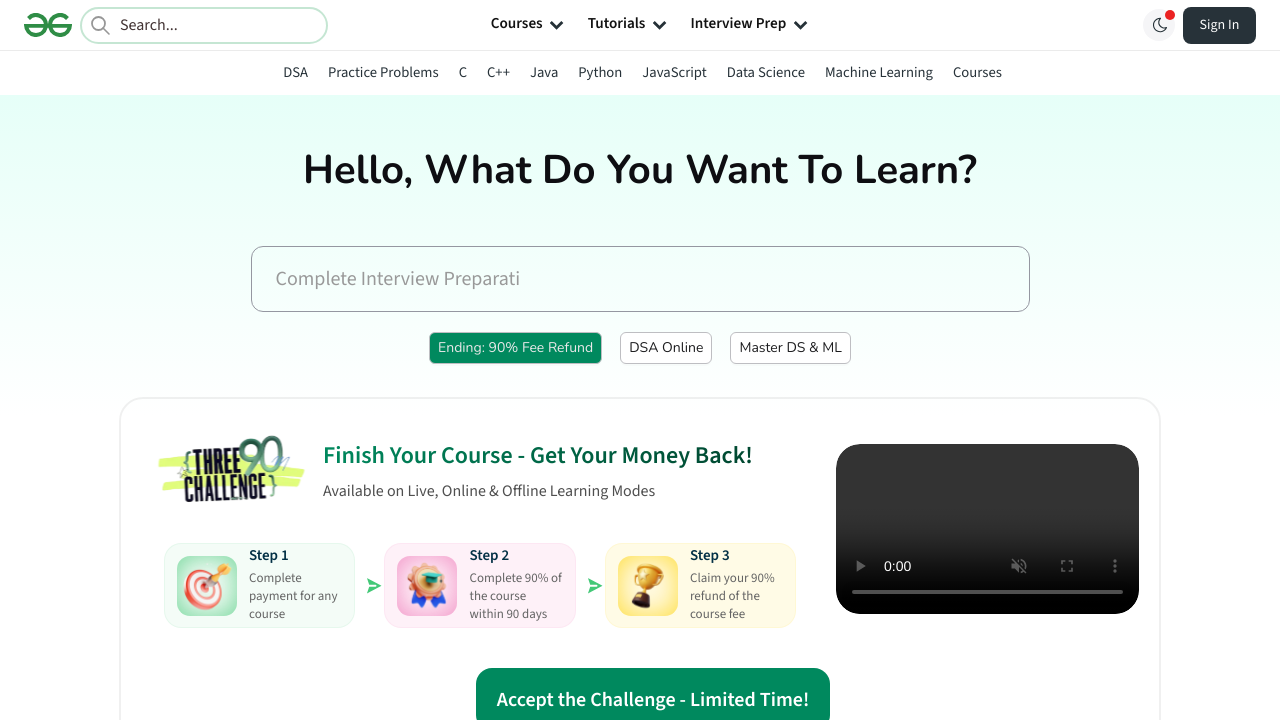